Navigates to the VWO application page and verifies that the login page loads with the expected title "Login - VWO"

Starting URL: https://app.vwo.com

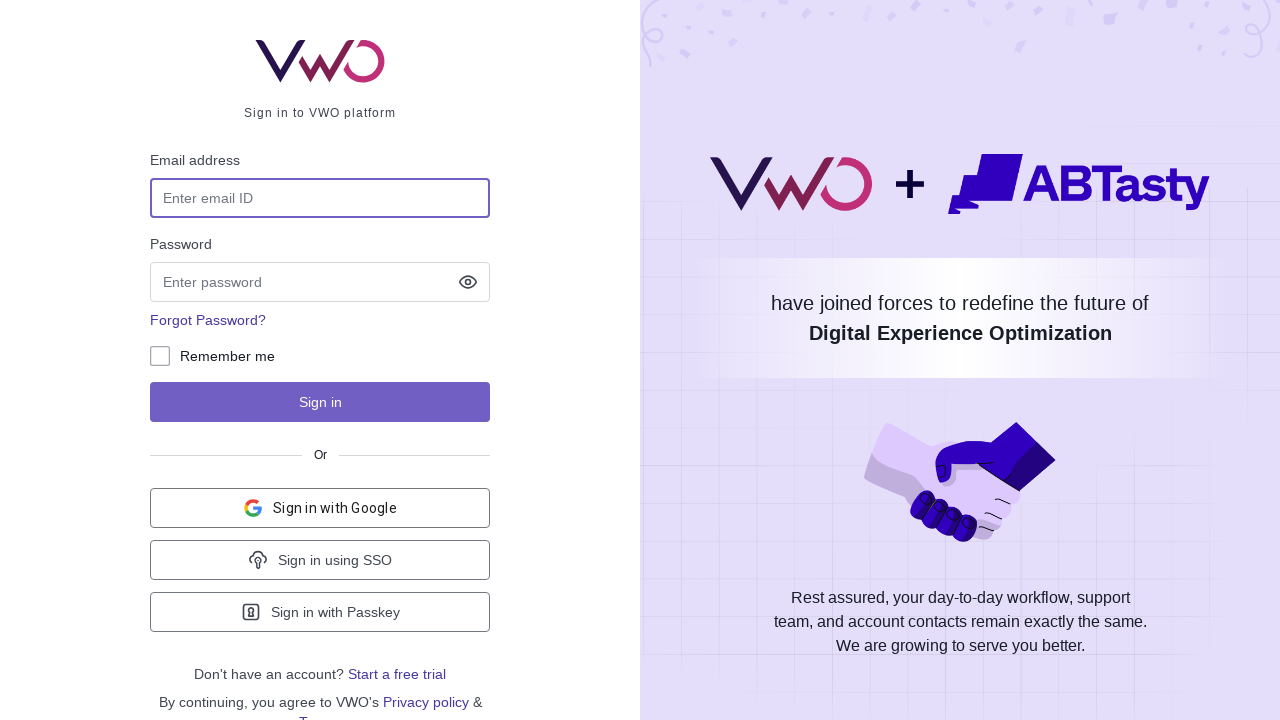

Navigated to VWO application page at https://app.vwo.com
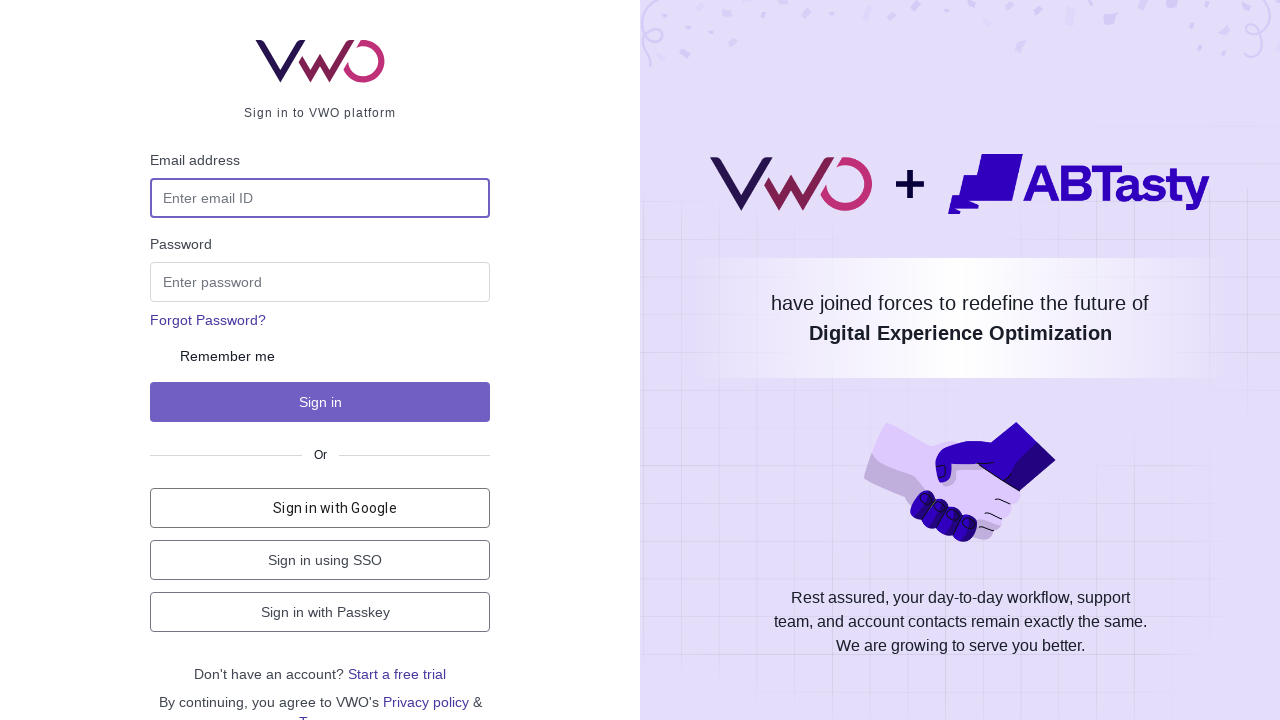

Verified that the page title is 'Login - VWO'
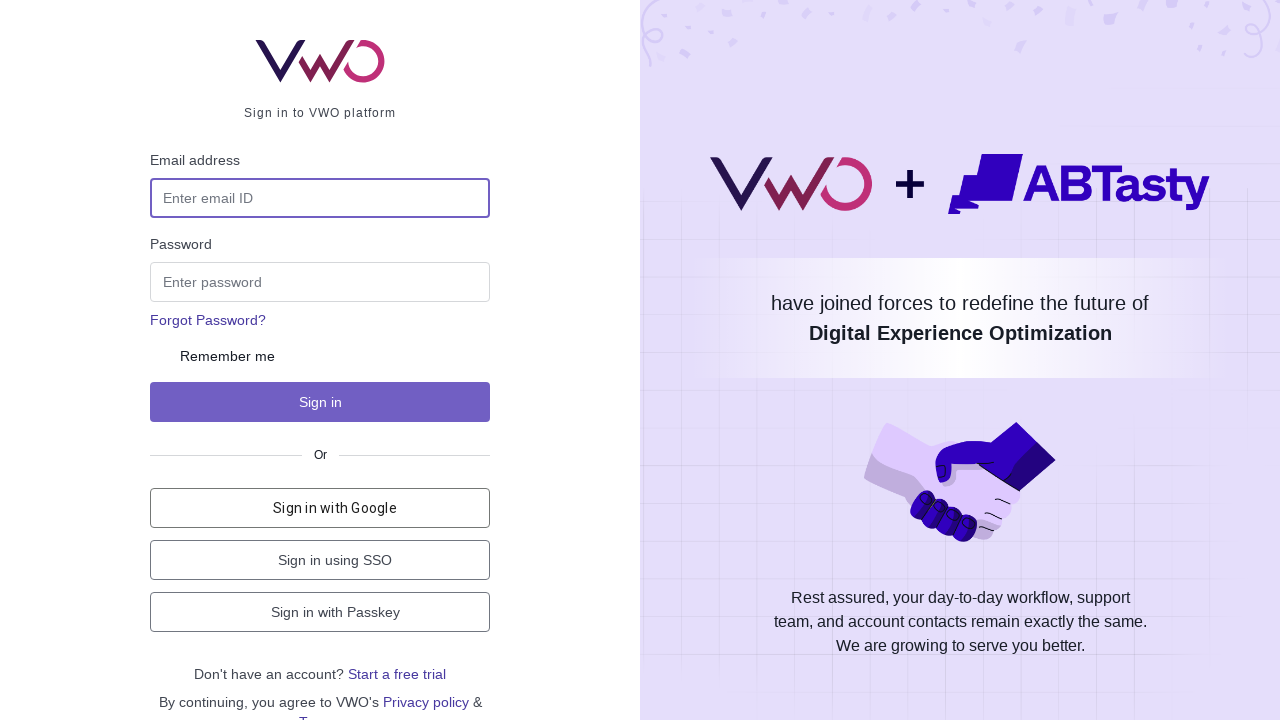

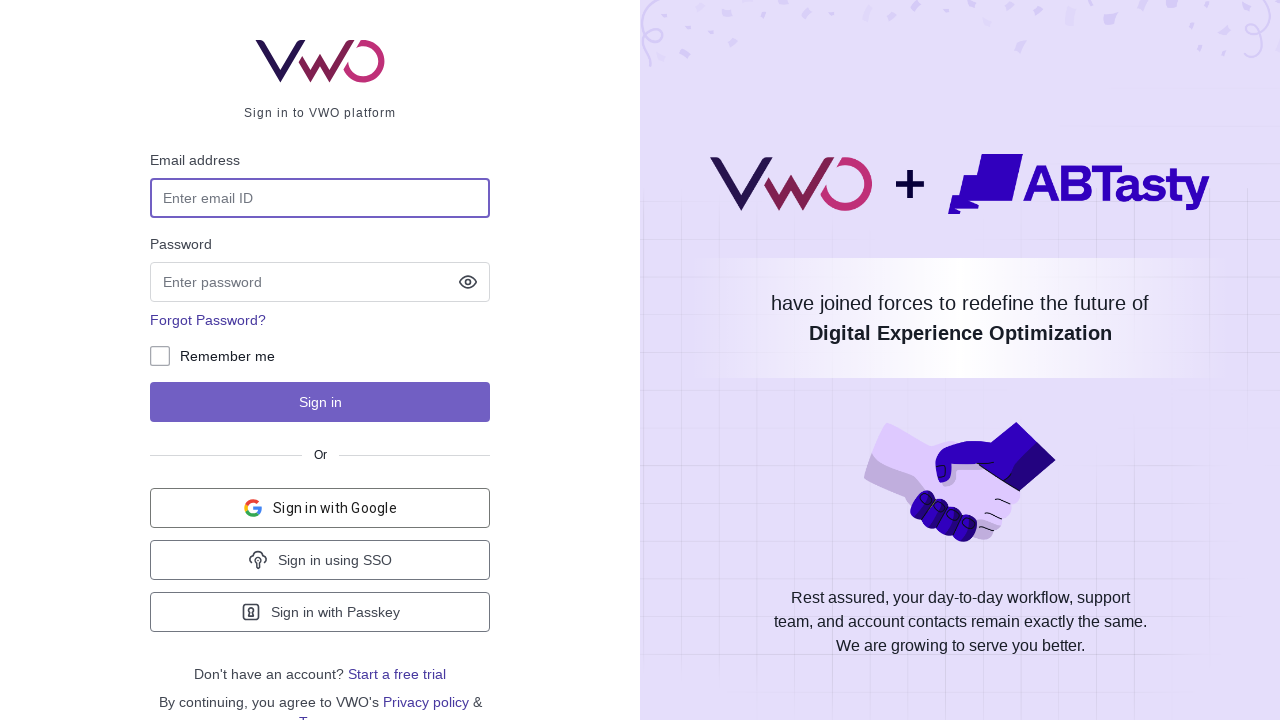